Tests encode-decode round trip by encoding a URL and then decoding it back to verify the original is restored.

Starting URL: https://www.001236.xyz/en/url

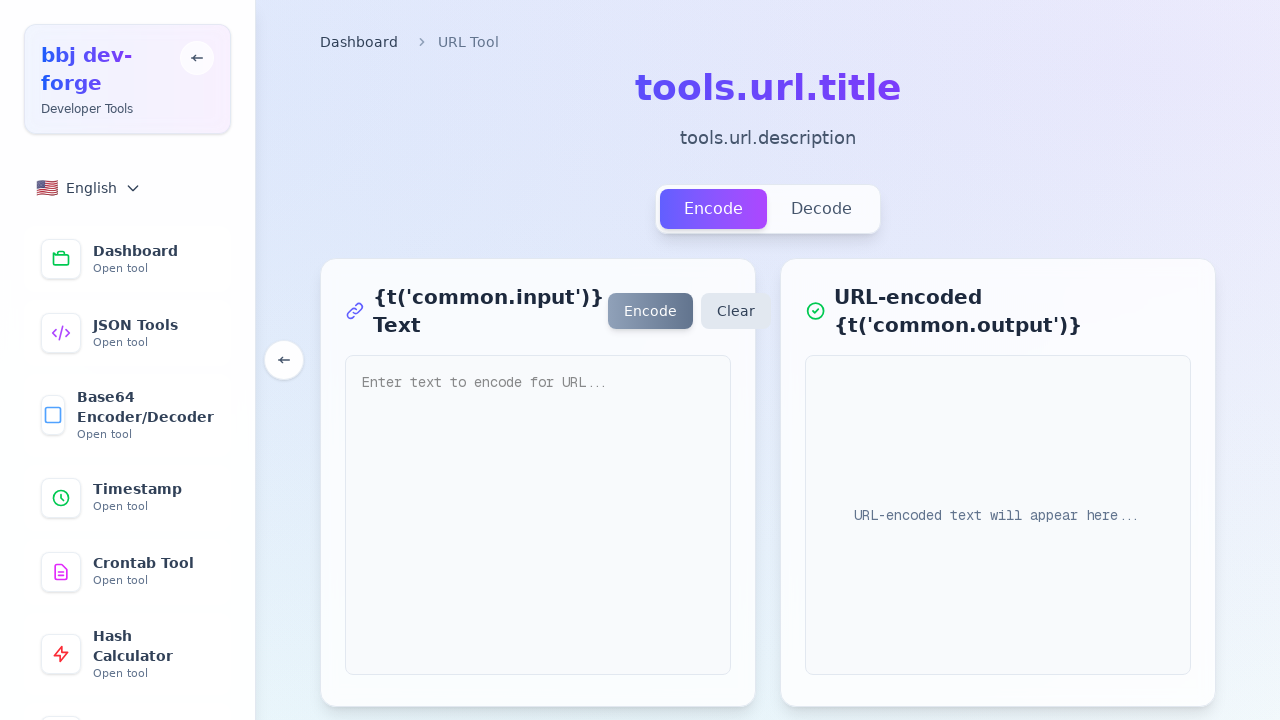

Page loaded with domcontentloaded state
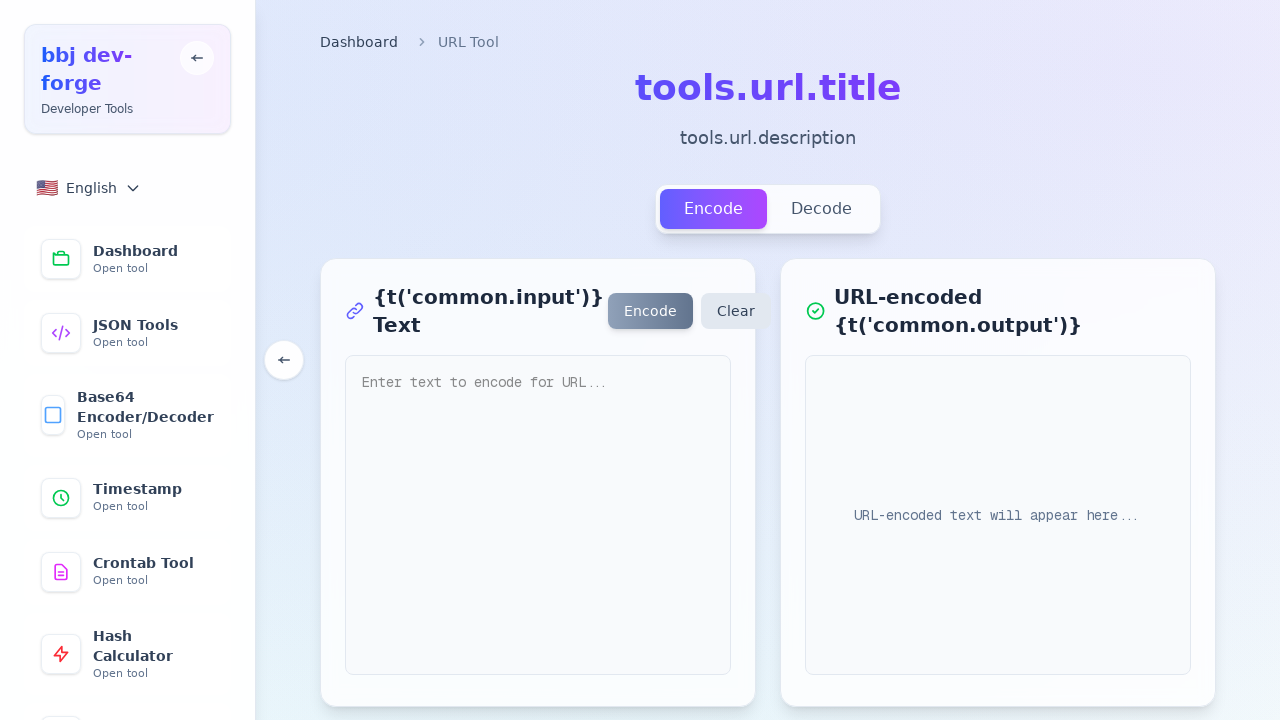

Located URL input field
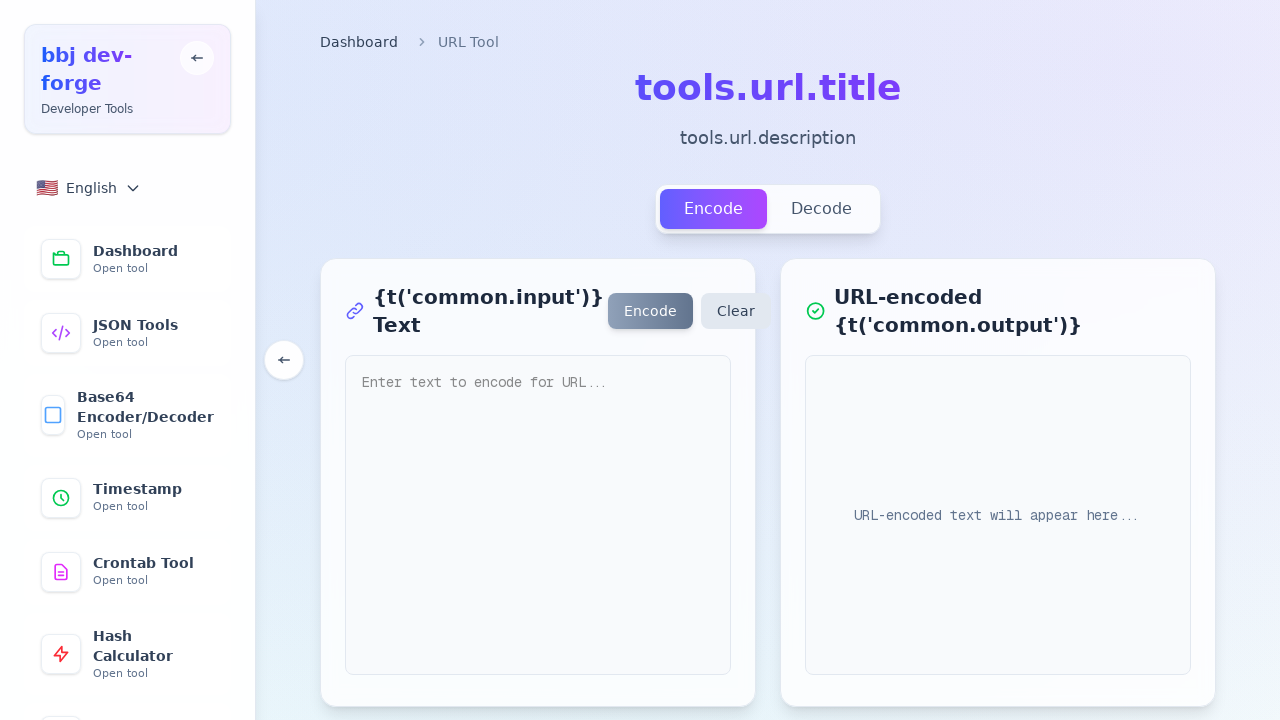

Located encode button
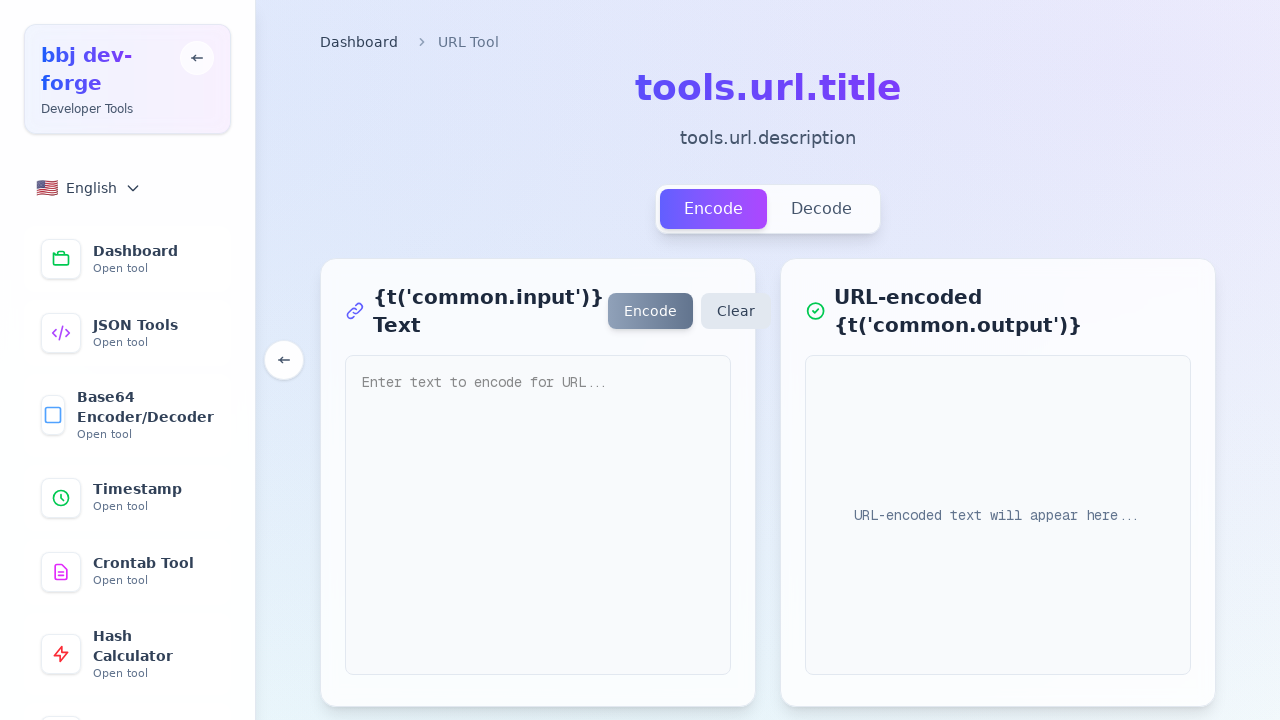

Located decode button
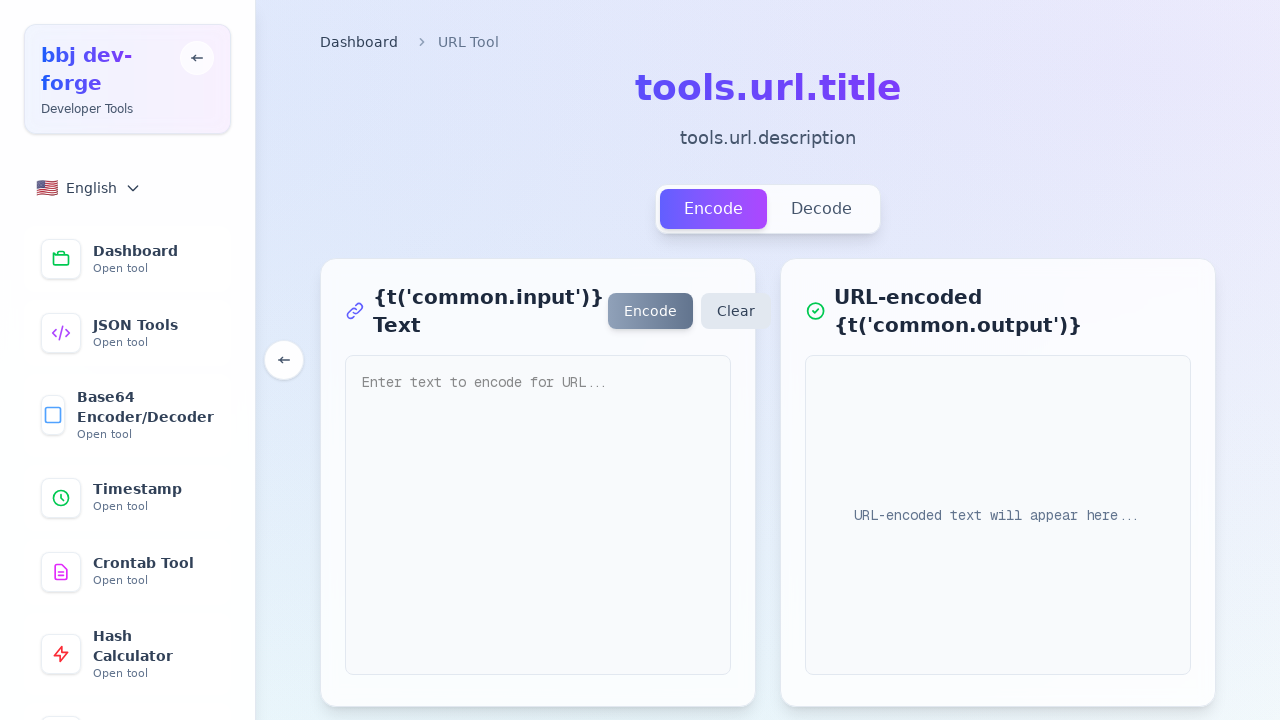

Filled URL input with original URL: 'https://example.com/search?q=hello world&type=test' on textarea, input[type="text"], input[placeholder*="URL"] >> nth=0
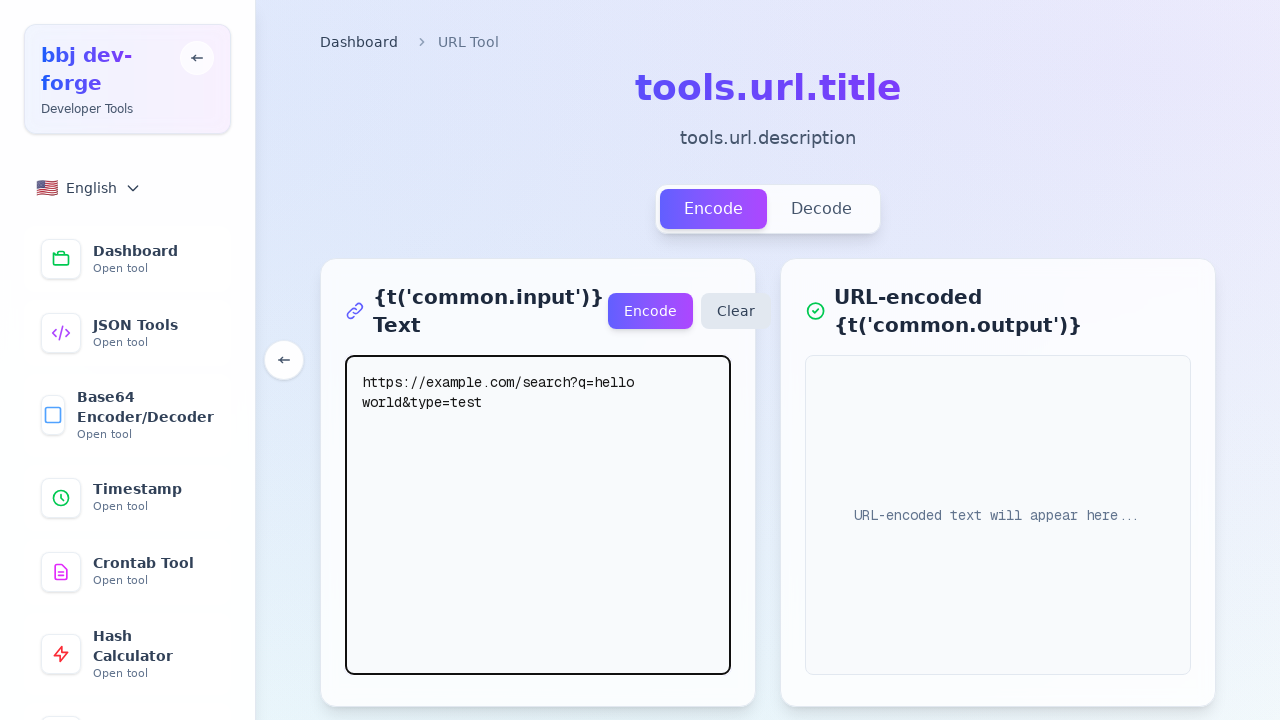

Clicked encode button to encode the URL at (714, 209) on button:has-text("Encode"), button:has-text("编码") >> nth=0
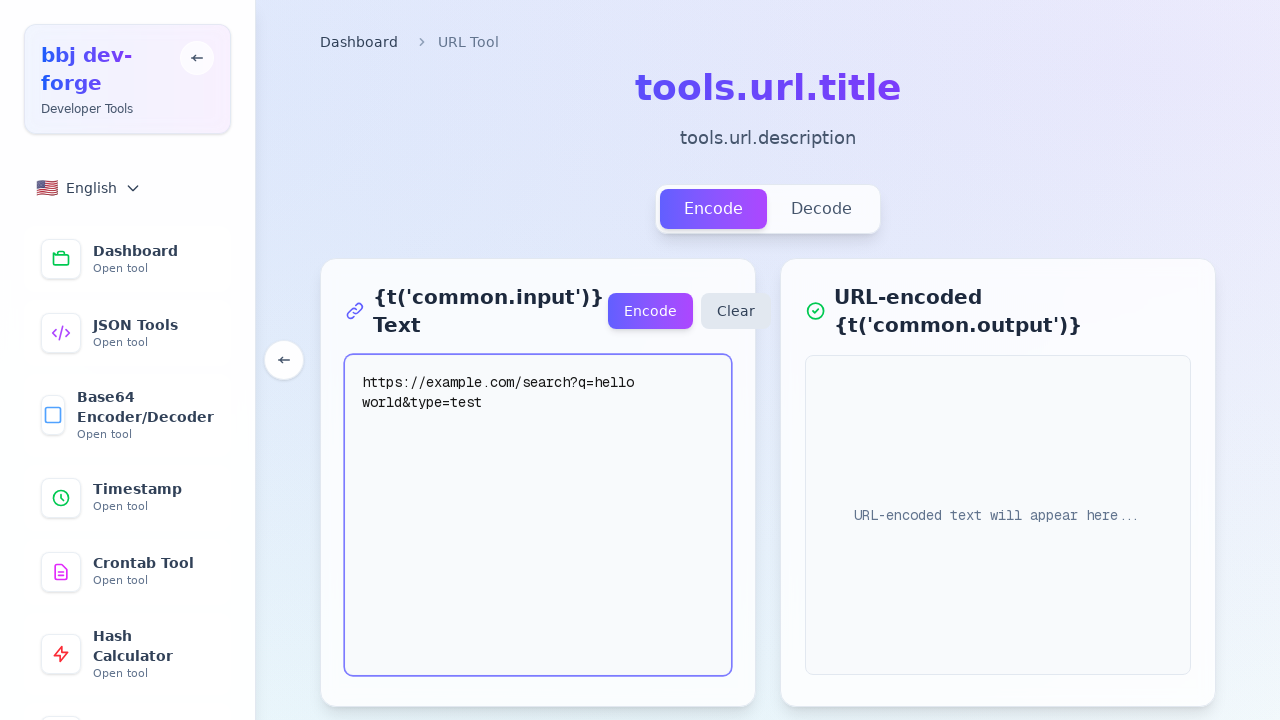

Located result element for encoded URL
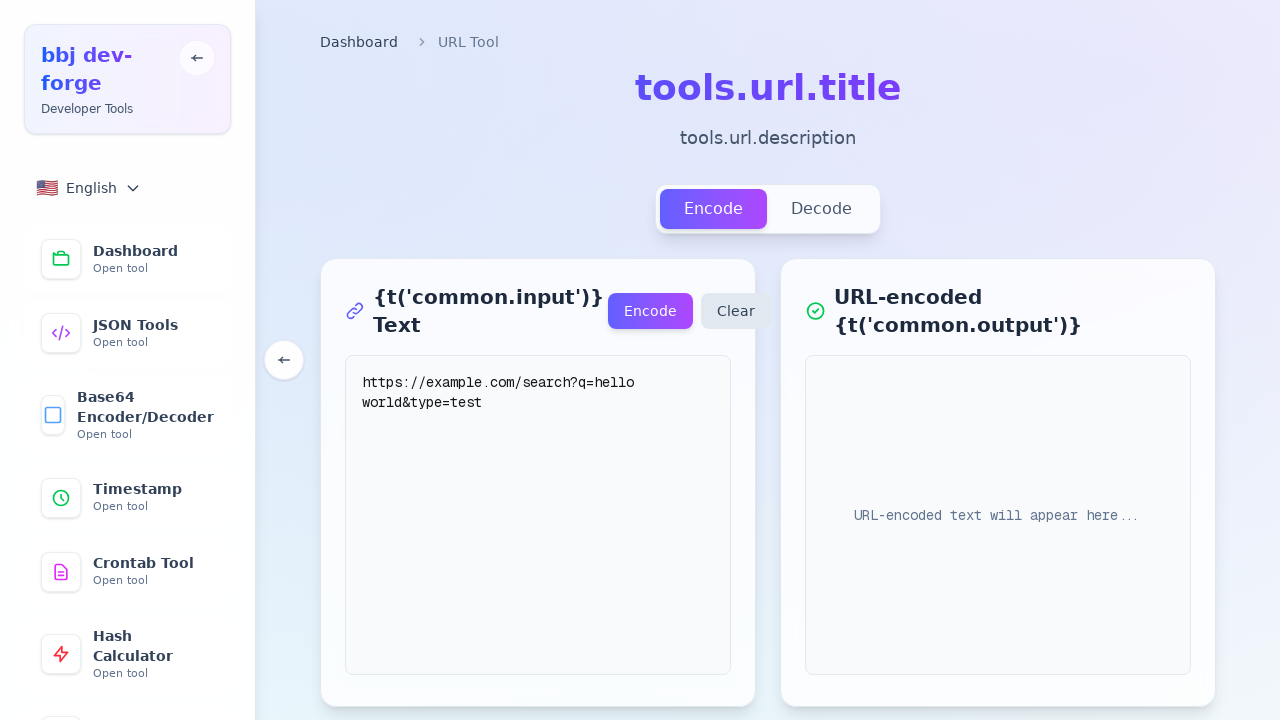

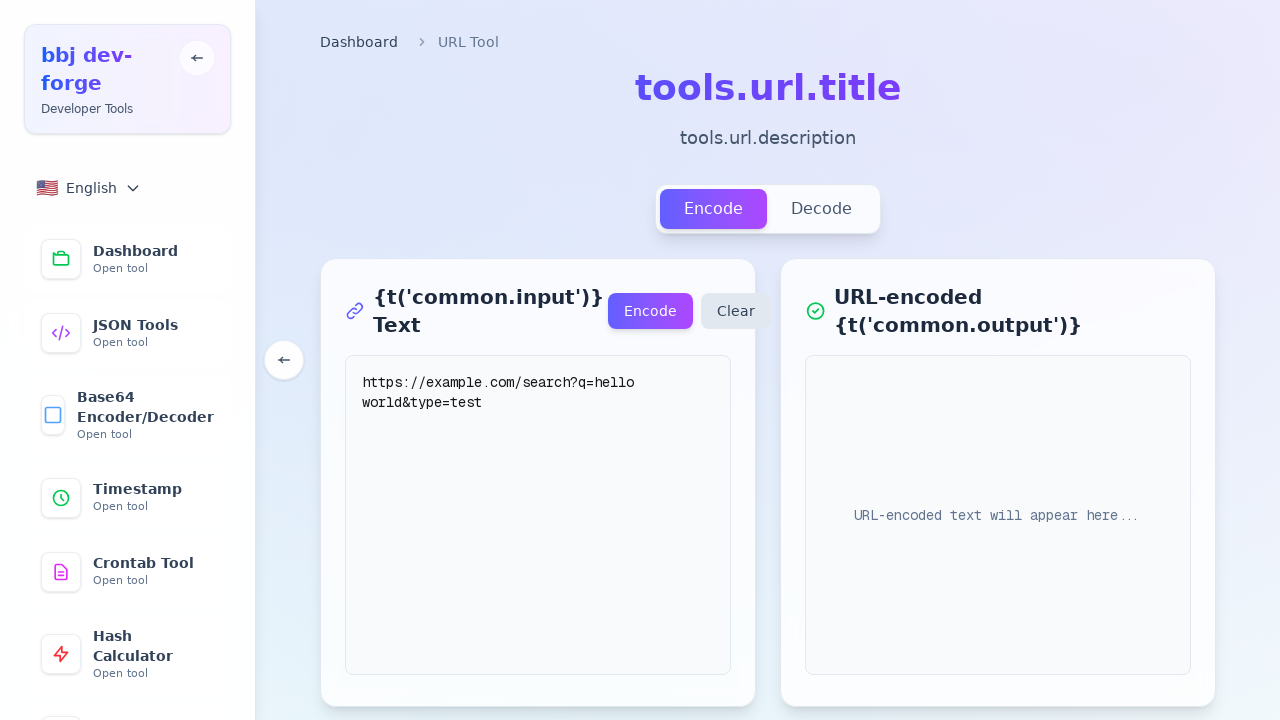